Tests explicit wait for element presence by clicking "Add" button and verifying that a dynamically added element appears in the DOM

Starting URL: https://slqamsk.github.io/tmp/dl_removed.html

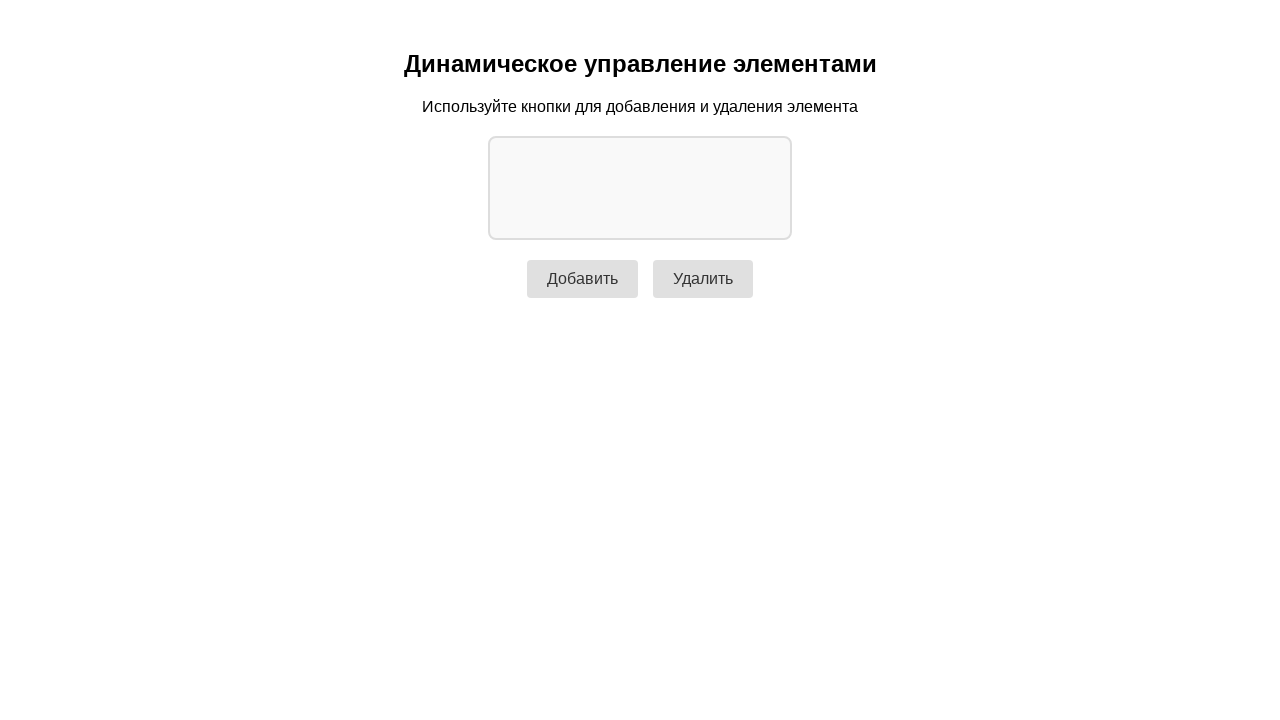

Clicked the 'Add' button at (582, 279) on #addBtn
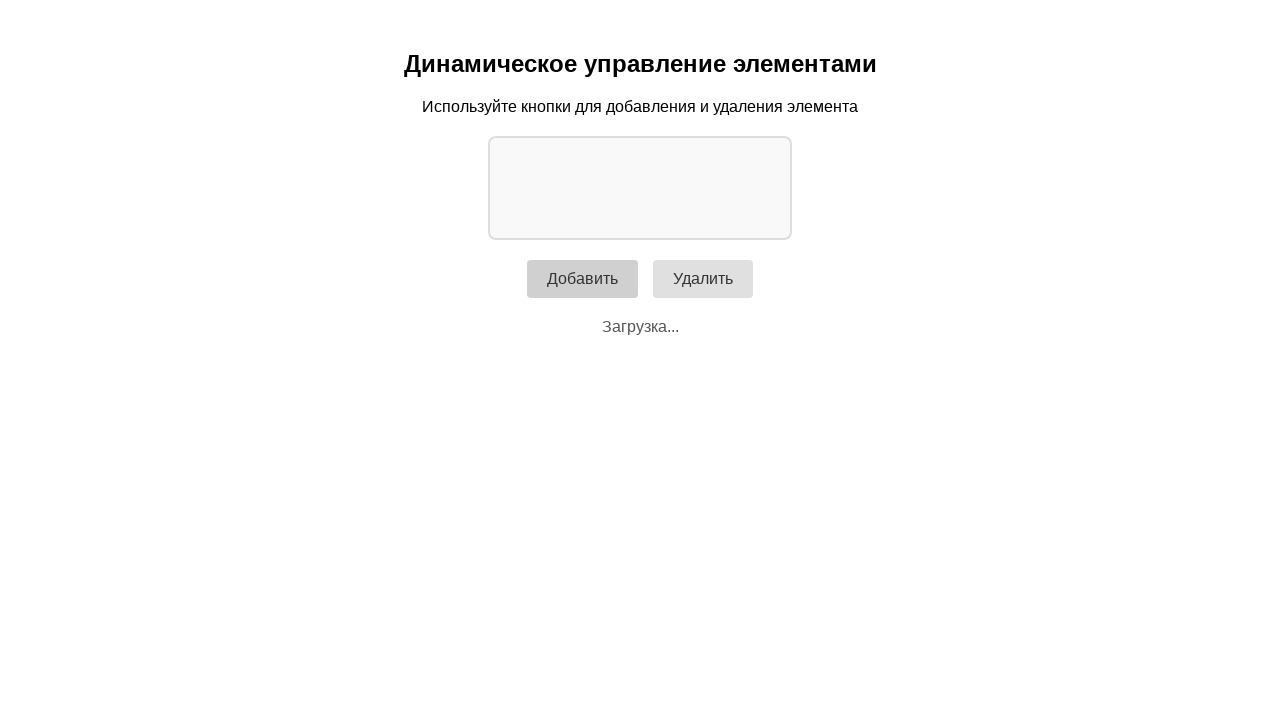

Waited for message element to be attached to DOM
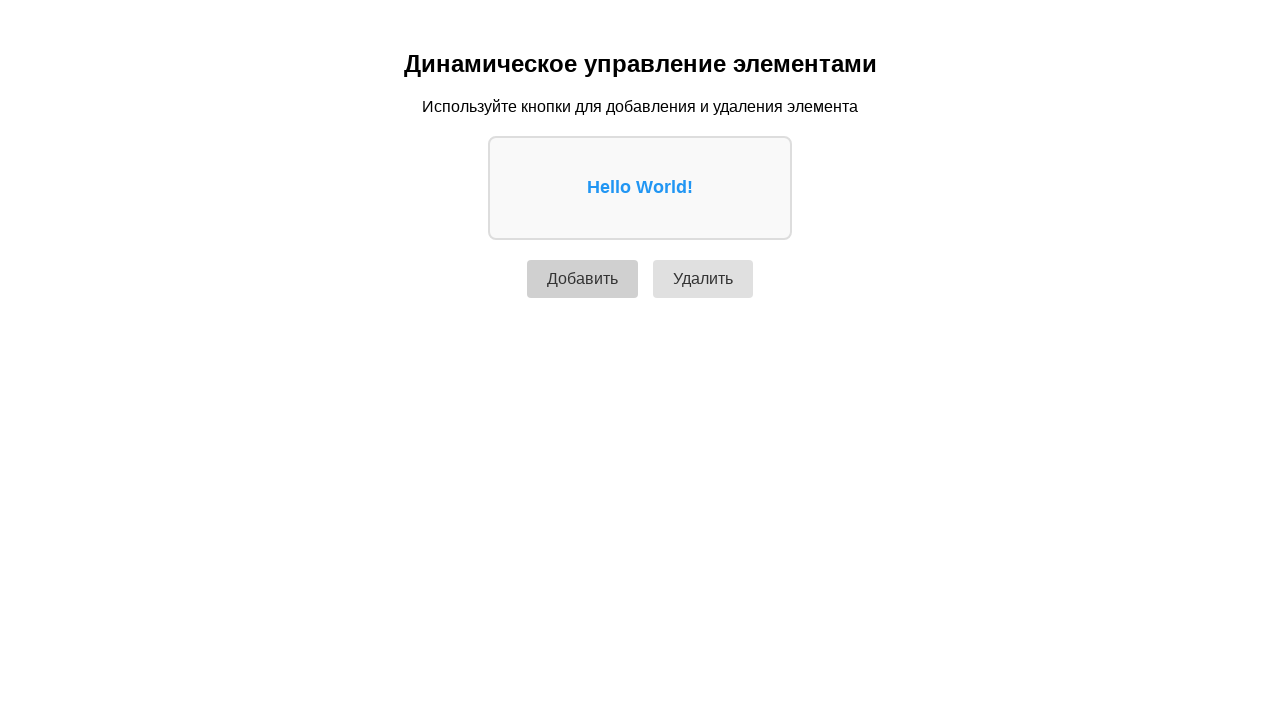

Retrieved all message elements from DOM
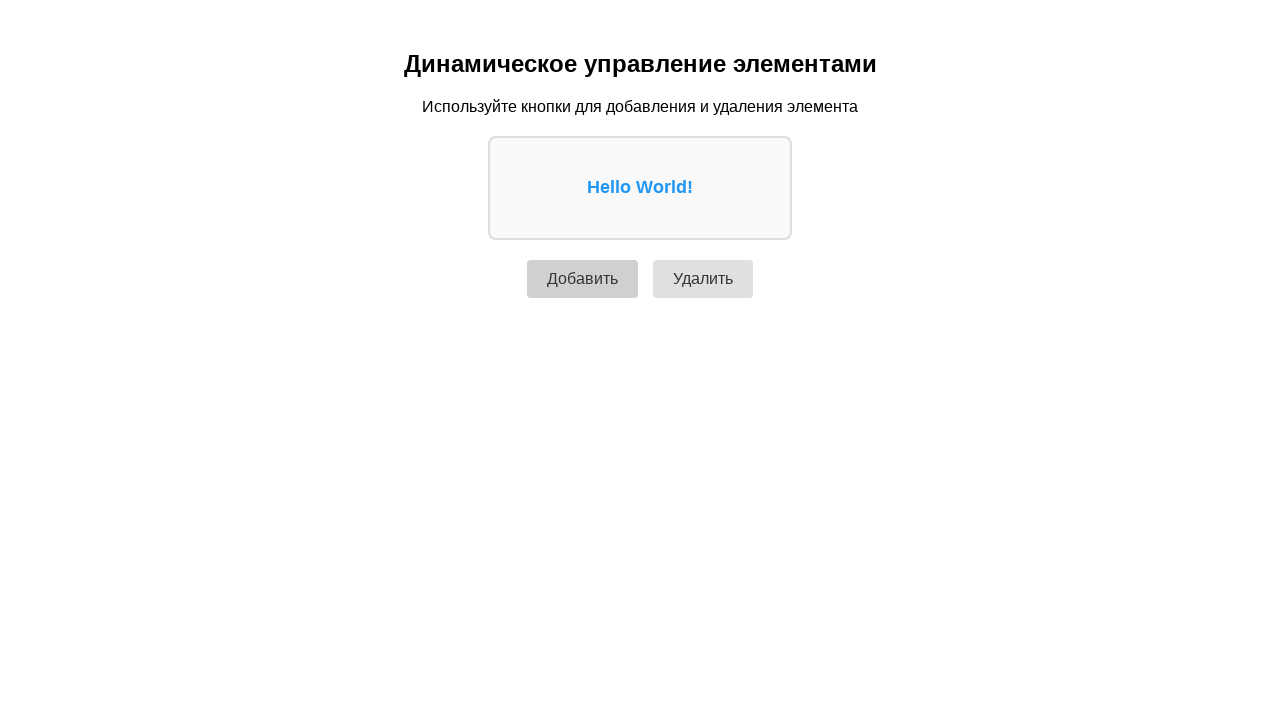

Verified exactly one message element exists
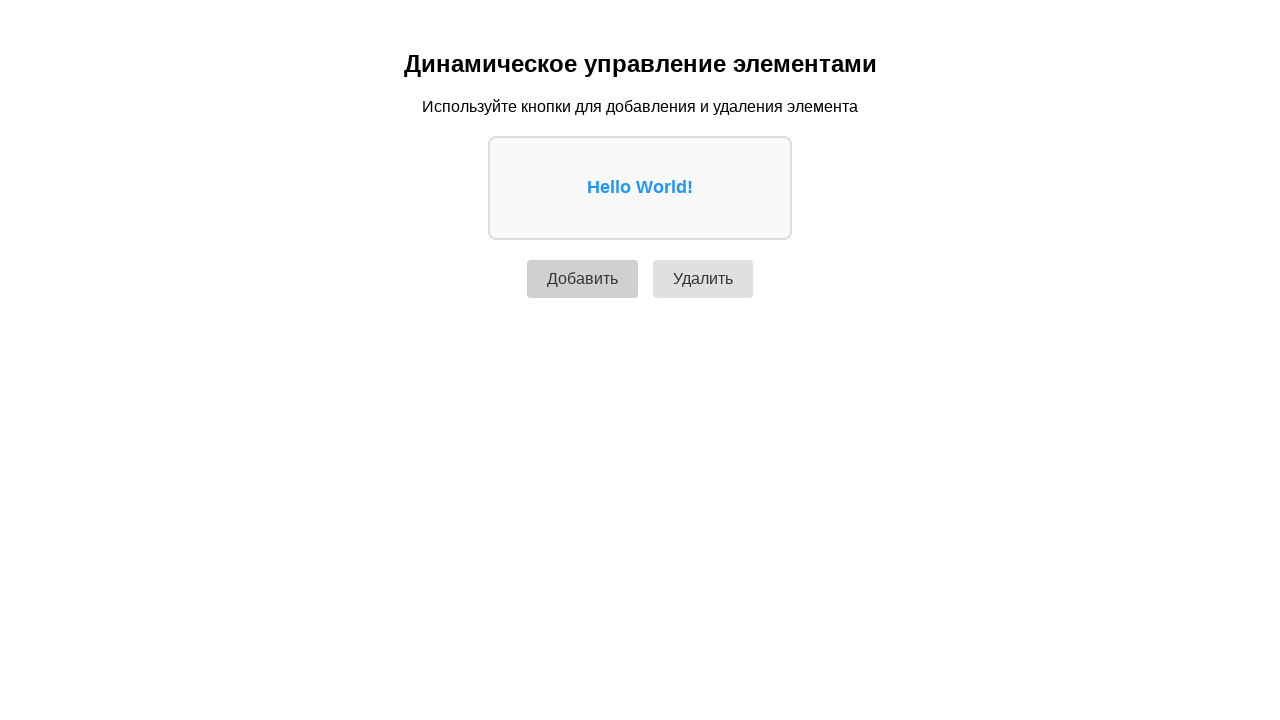

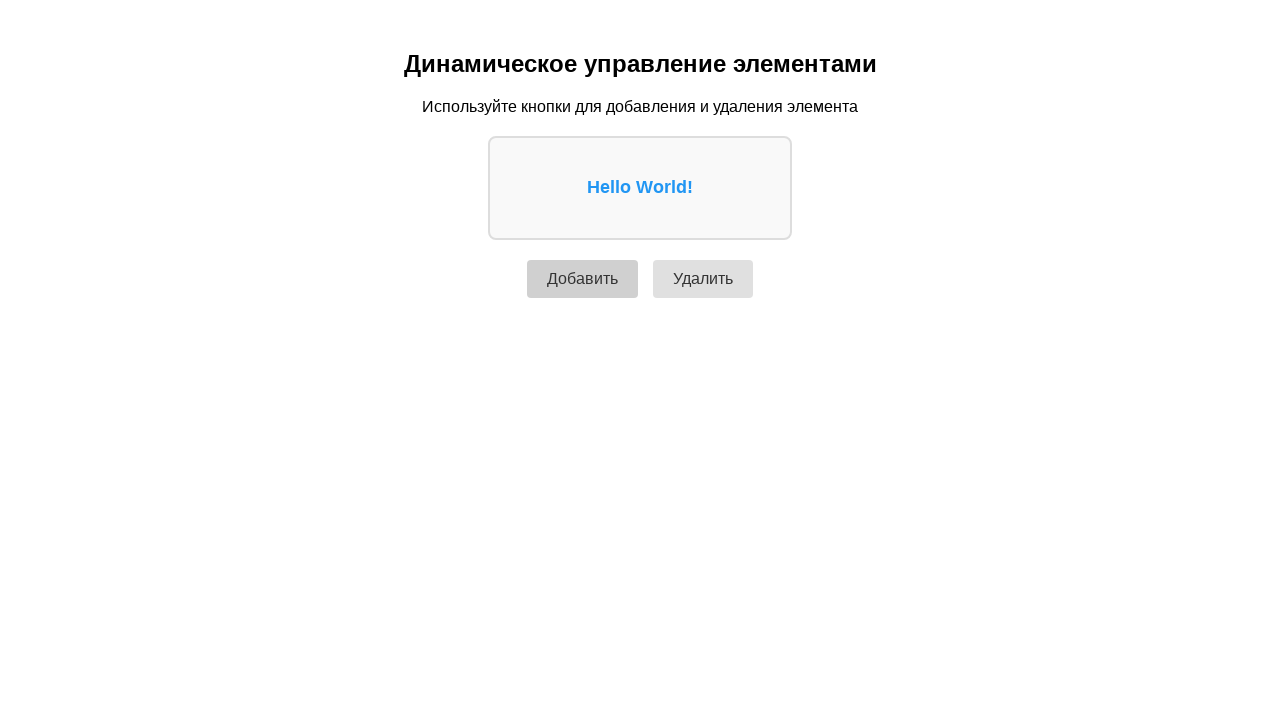